Tests context menu functionality by right-clicking on a designated area, verifying alert text, and navigating to a linked page

Starting URL: https://the-internet.herokuapp.com/context_menu

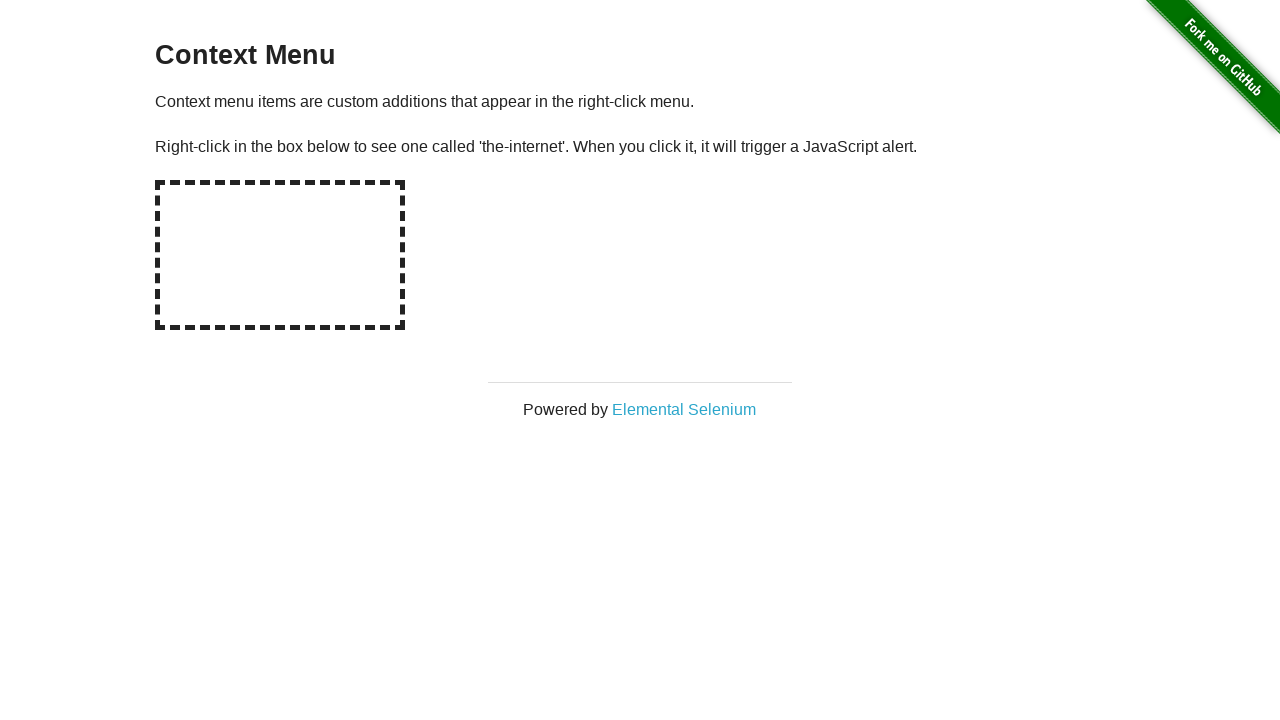

Right-clicked on context menu area at (280, 255) on #hot-spot
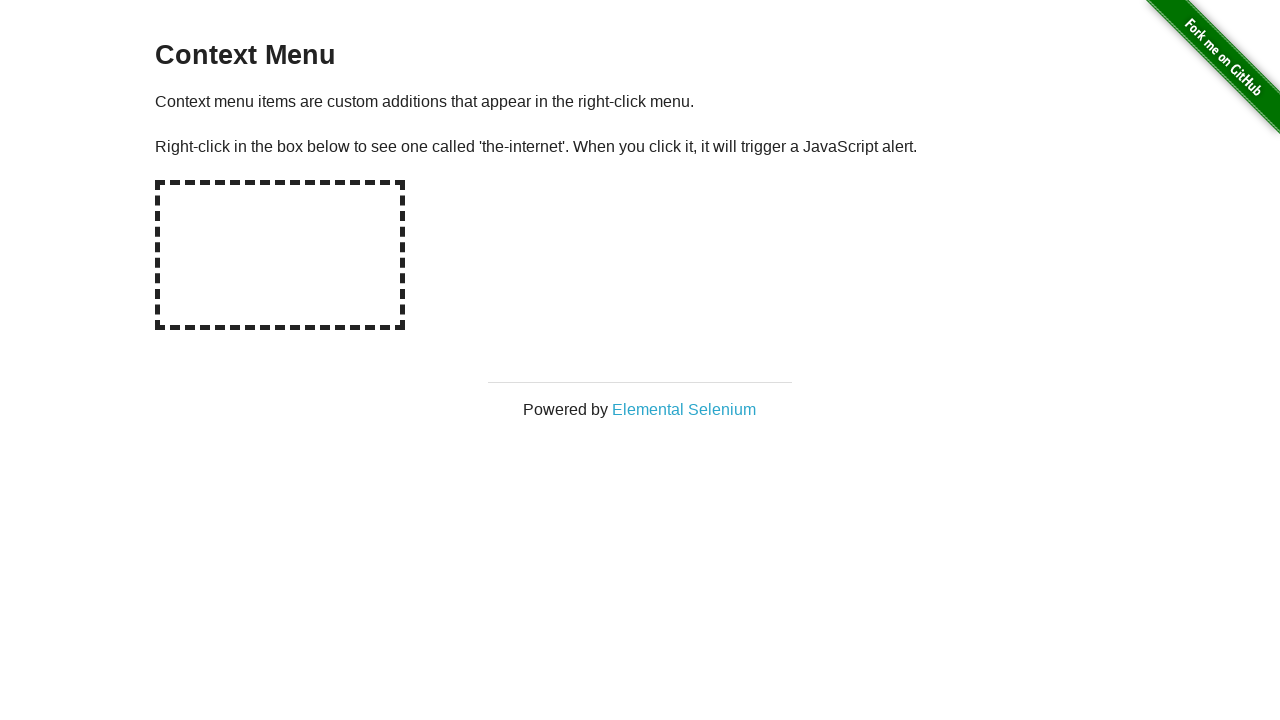

Set up dialog handler to accept alerts
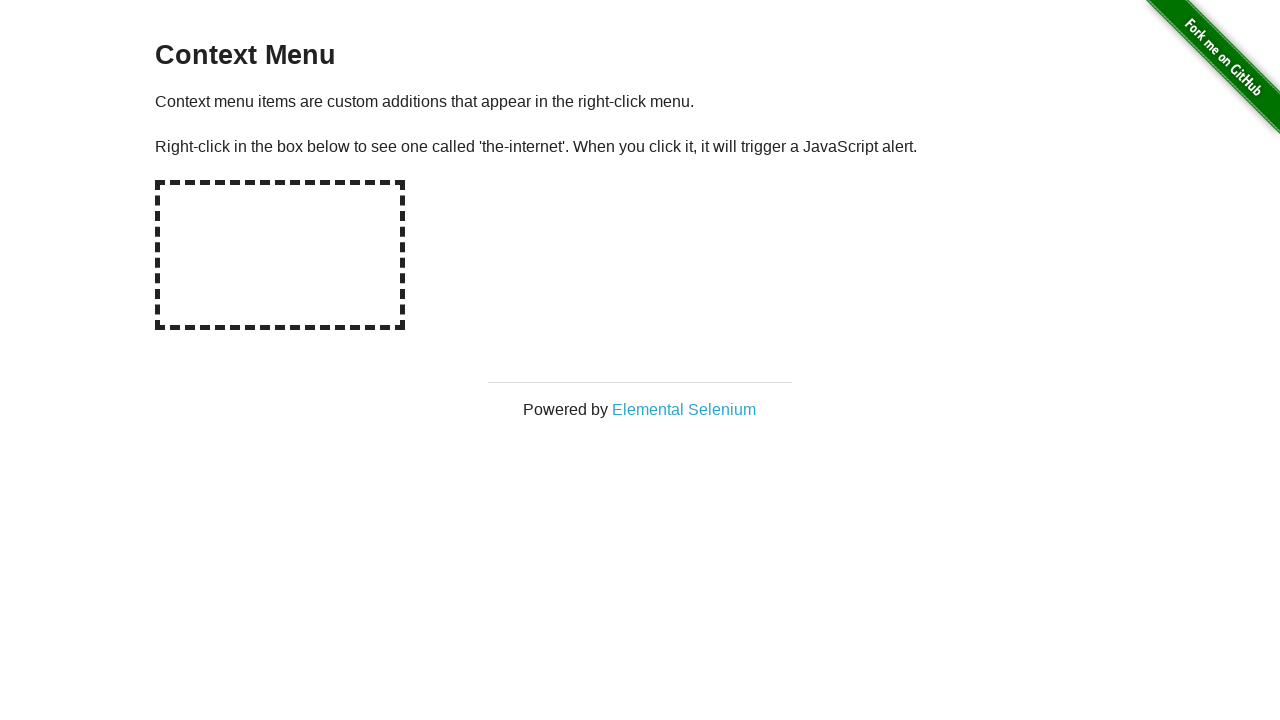

Clicked on Elemental Selenium link at (684, 409) on text='Elemental Selenium'
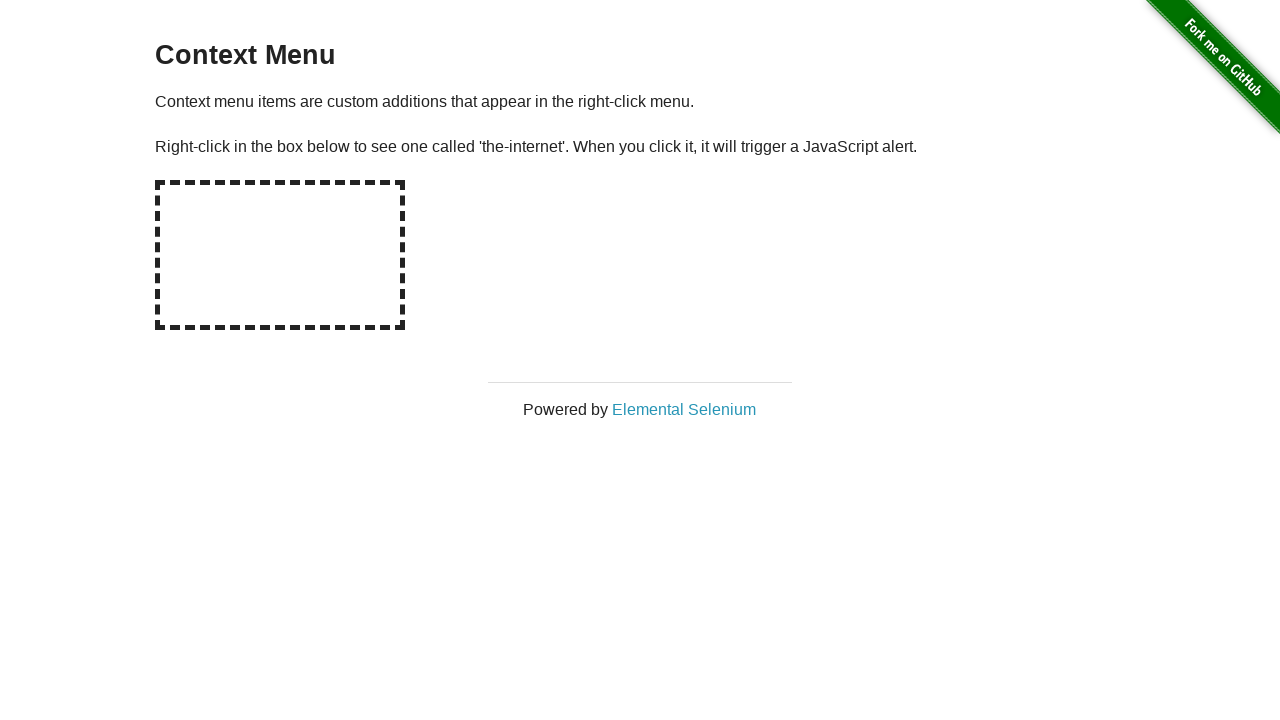

Clicked Elemental Selenium link and new page started loading at (684, 409) on text='Elemental Selenium'
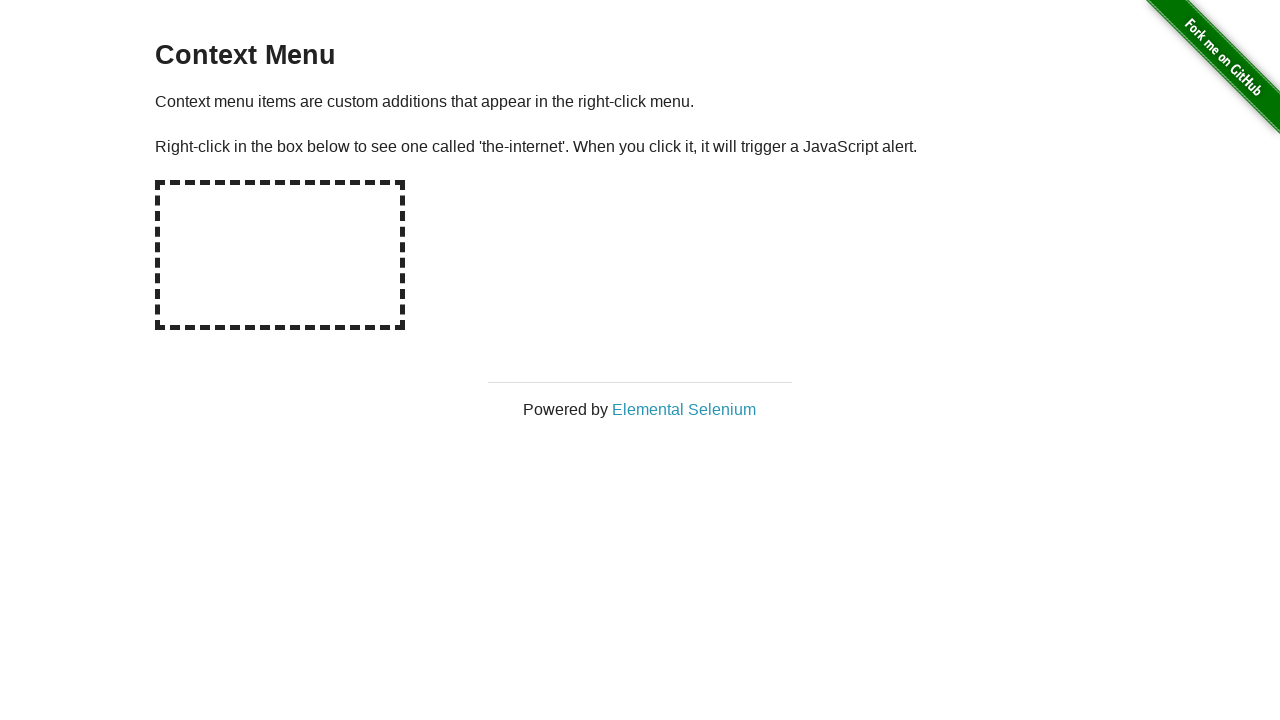

Switched to new tab with Elemental Selenium page
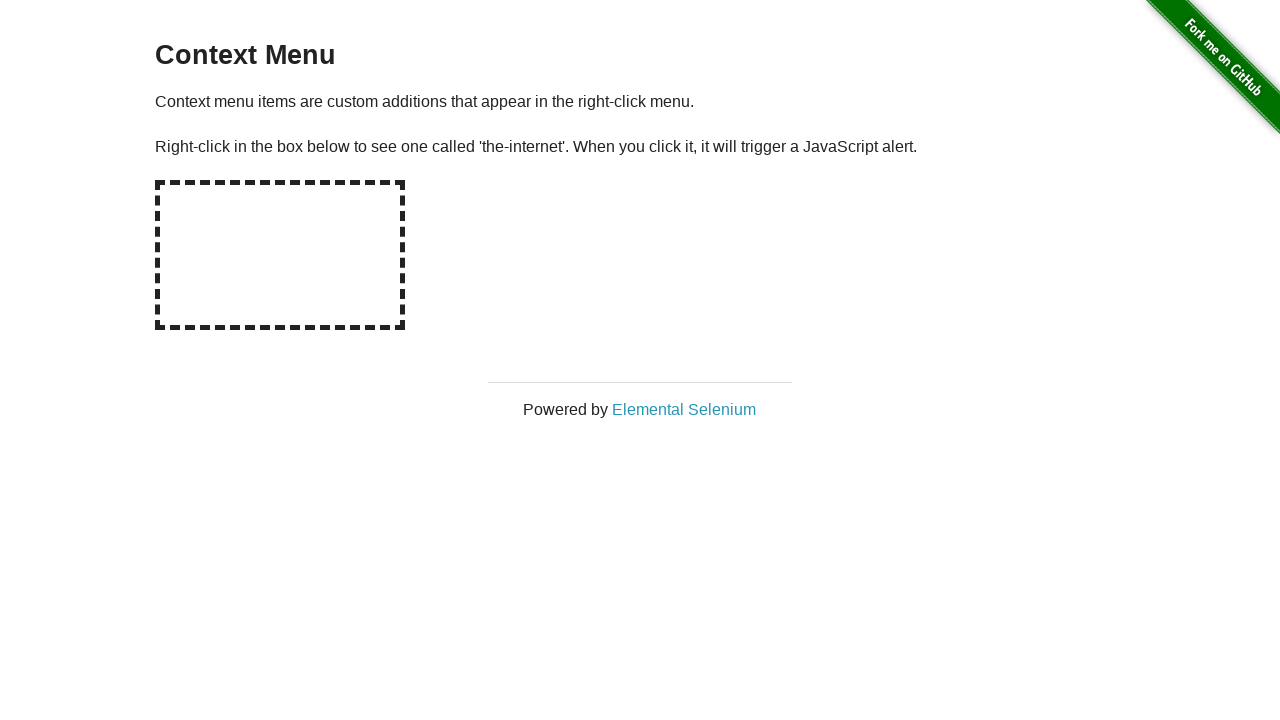

H1 element loaded on Elemental Selenium page
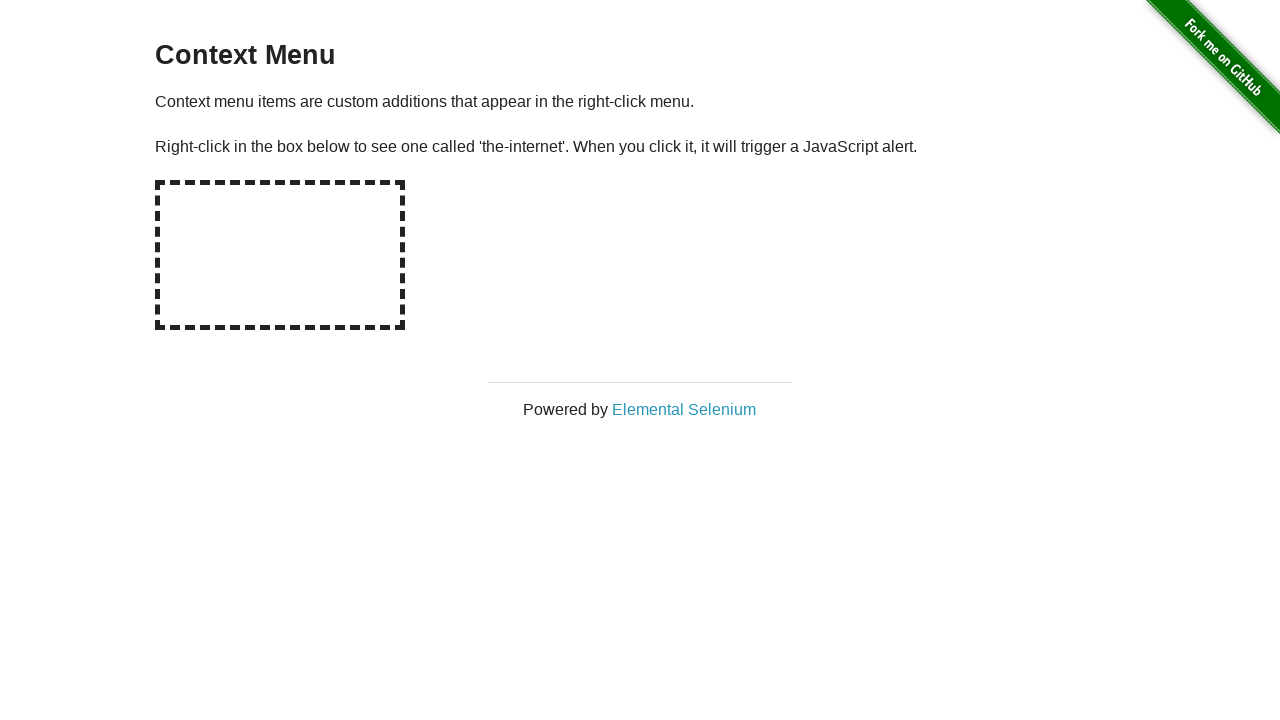

Located h1 element
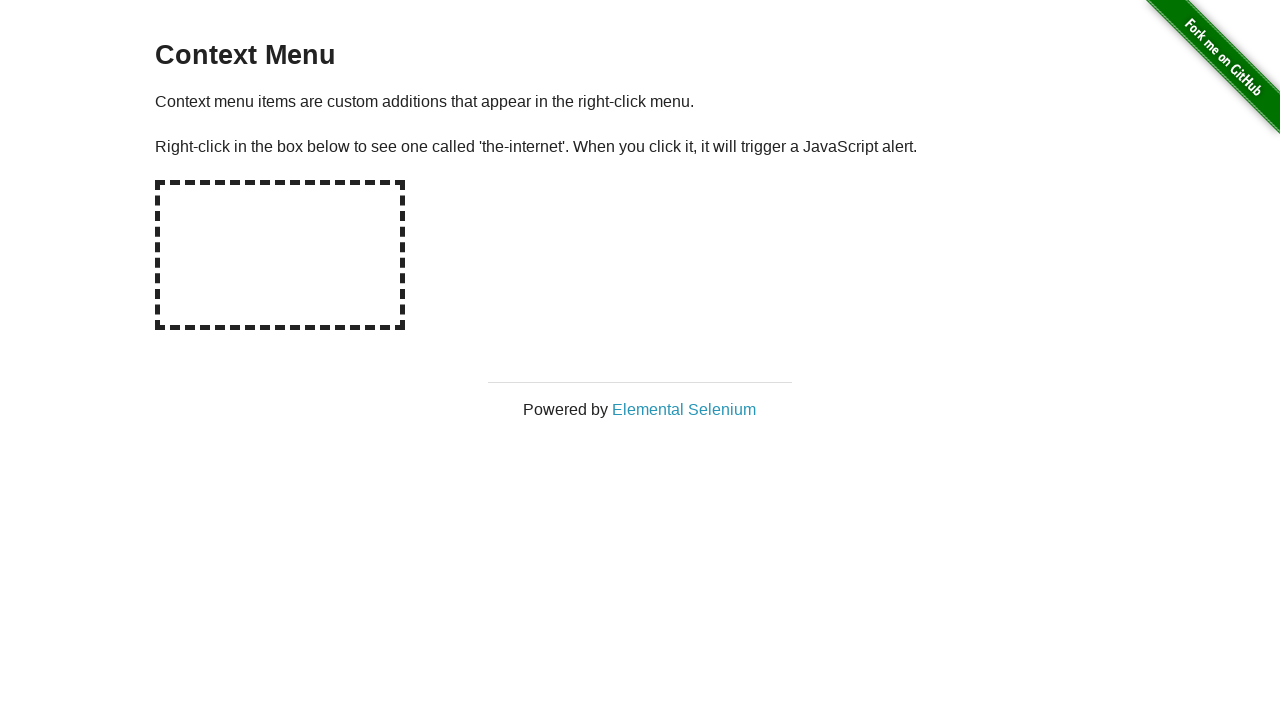

Verified h1 element text matches 'Elemental Selenium'
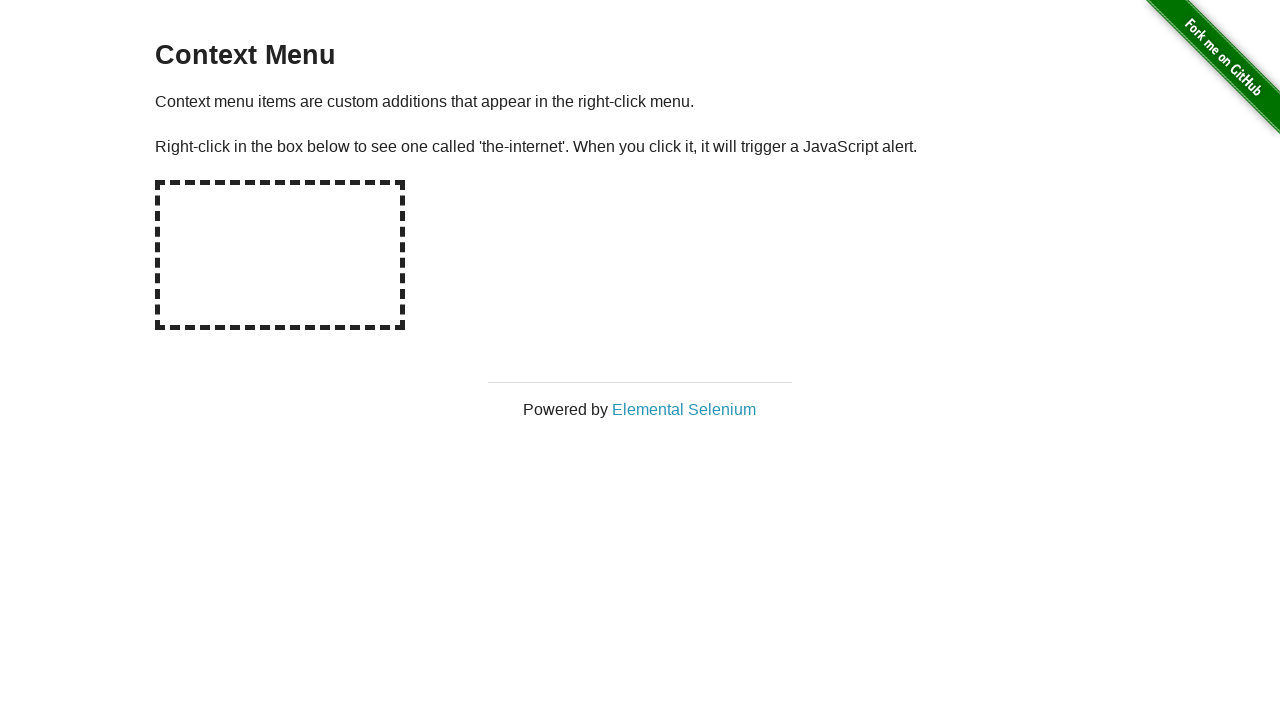

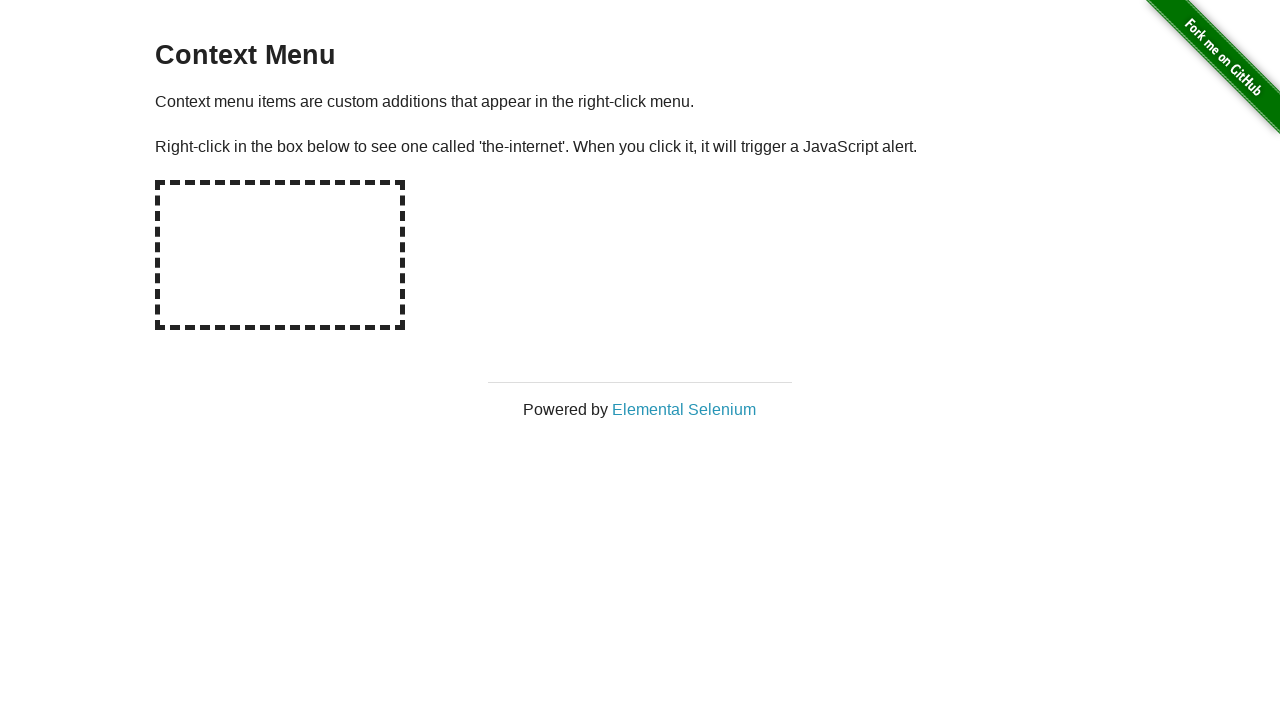